Tests keyboard actions by clicking a text box, typing text, and pressing Enter

Starting URL: https://demoqa.com/text-box

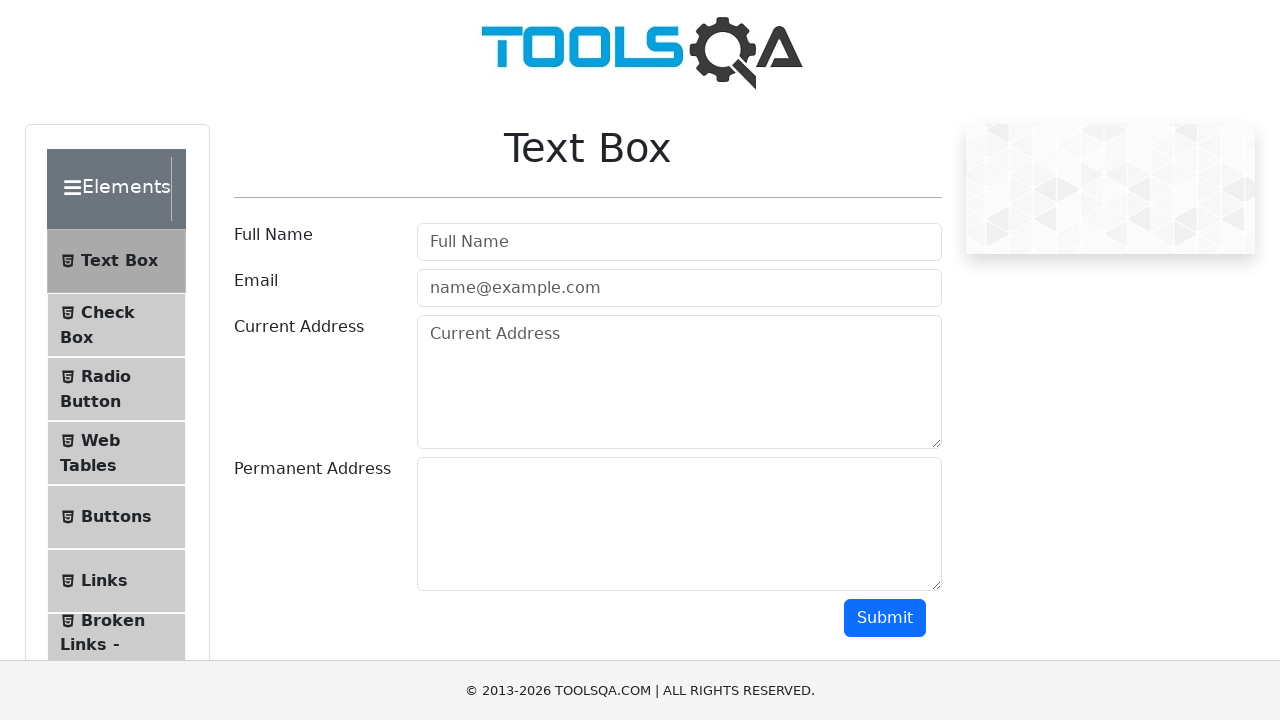

Clicked on the username text box at (679, 242) on #userName
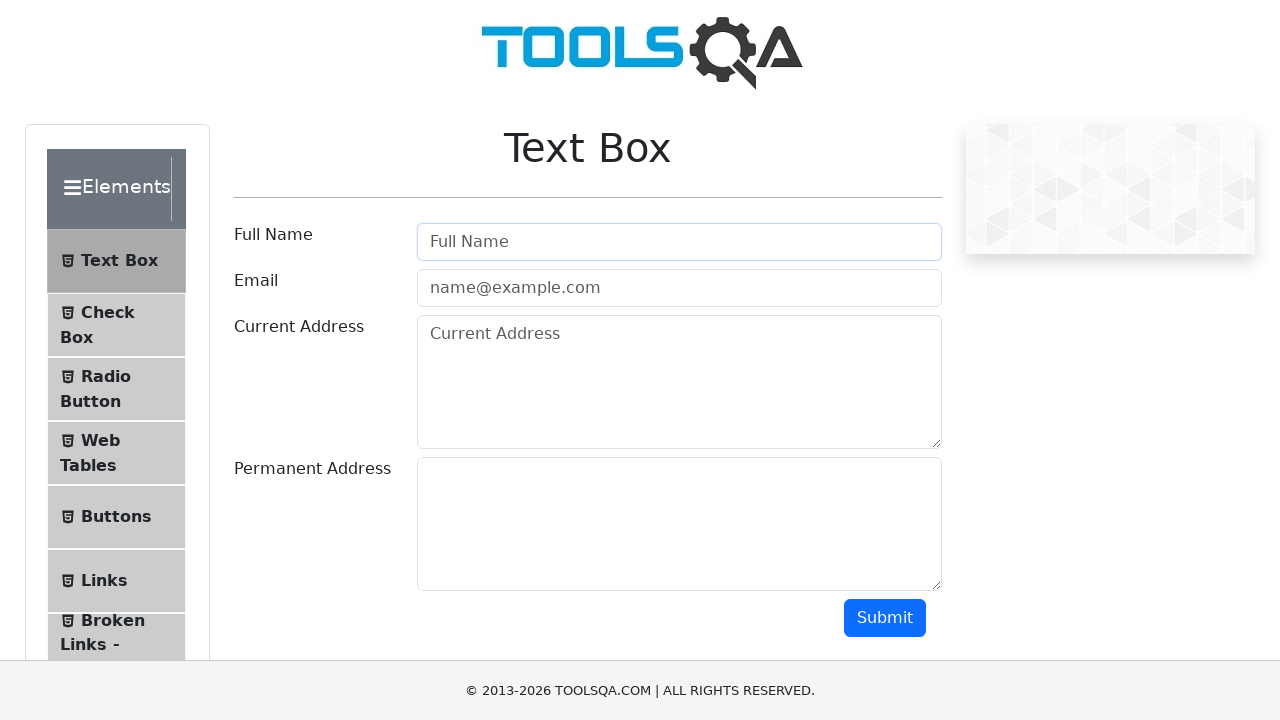

Filled username text box with 'Test User' on #userName
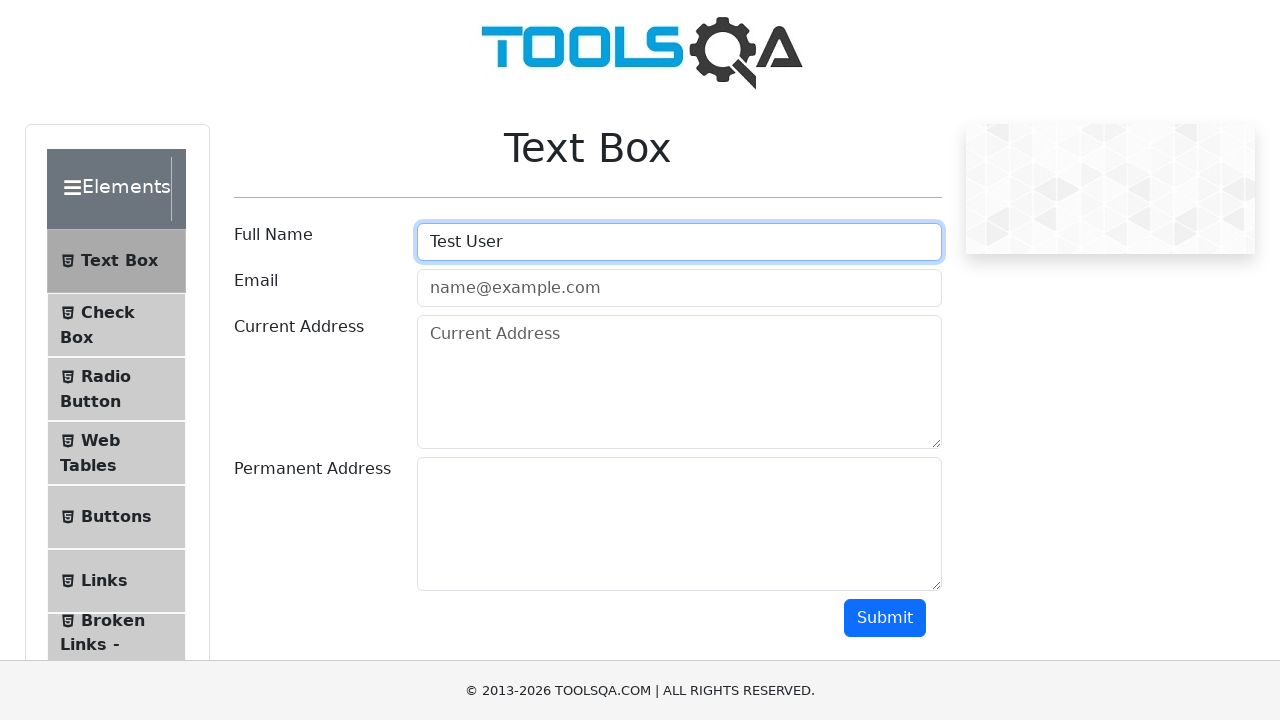

Pressed Enter key on username field on #userName
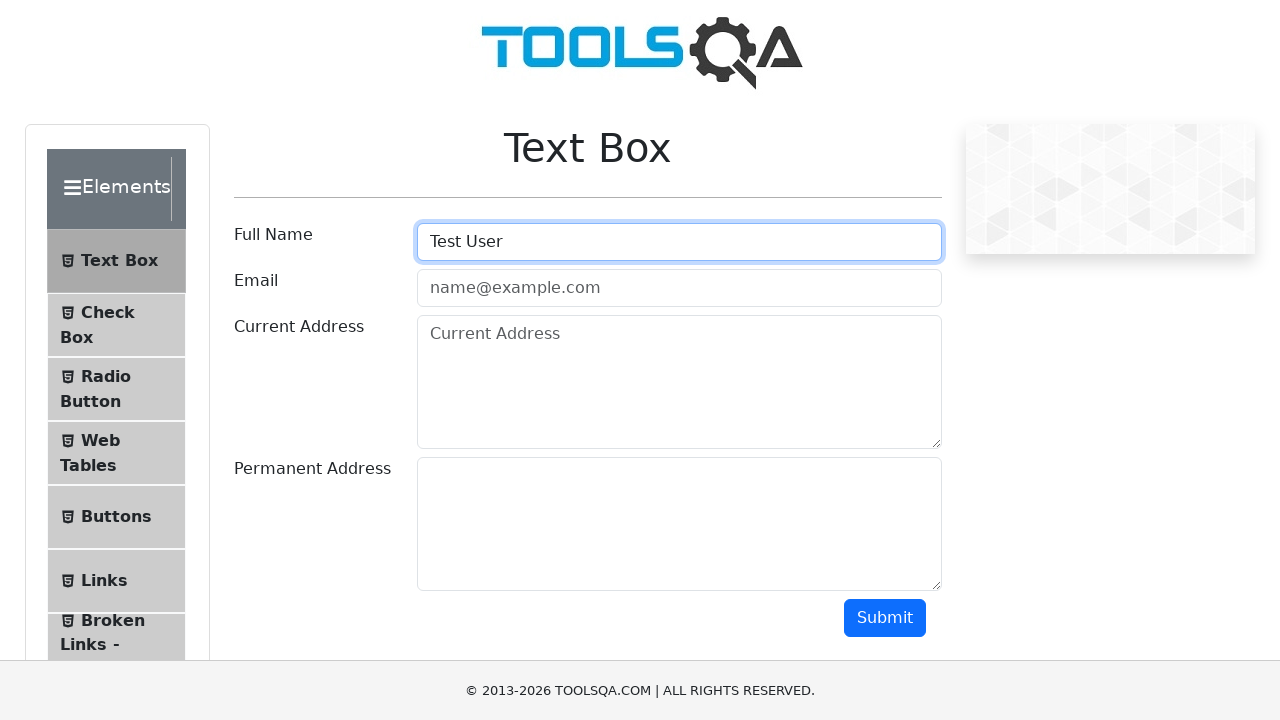

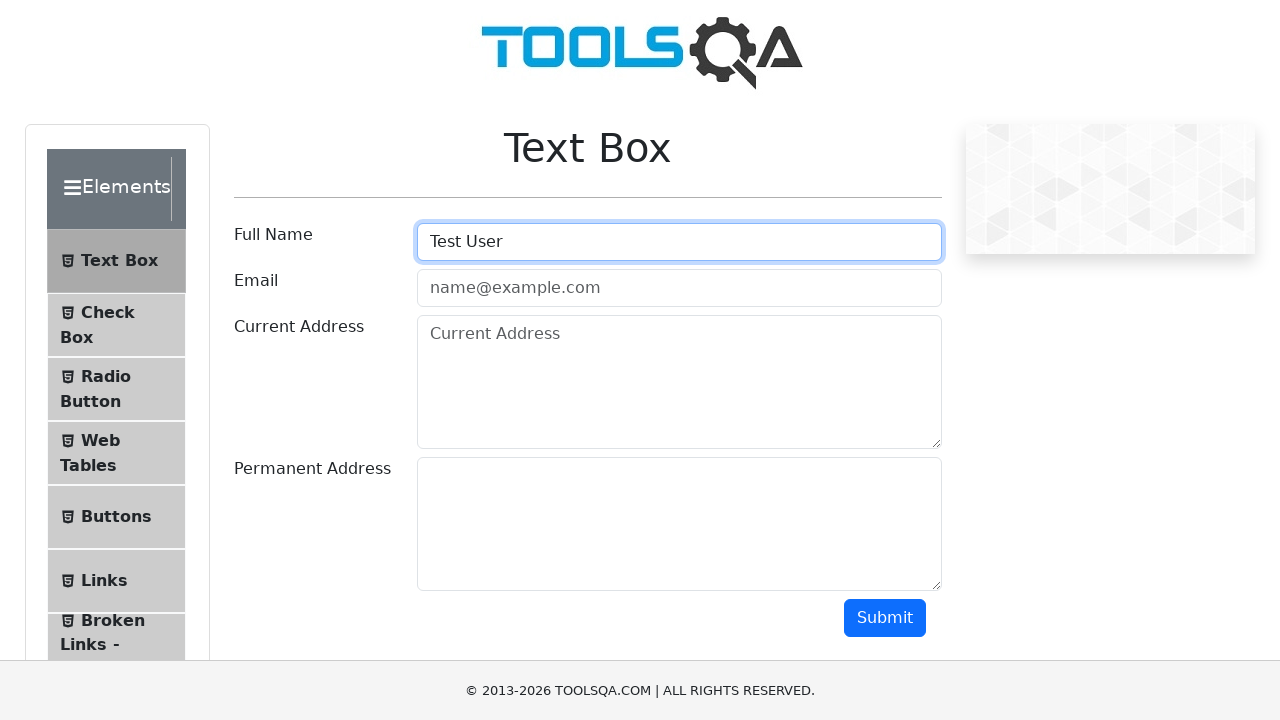